Tests window handling functionality by clicking a link that opens a new window, switching to the new window, verifying its title, closing it, and switching back to the original window

Starting URL: https://the-internet.herokuapp.com/windows

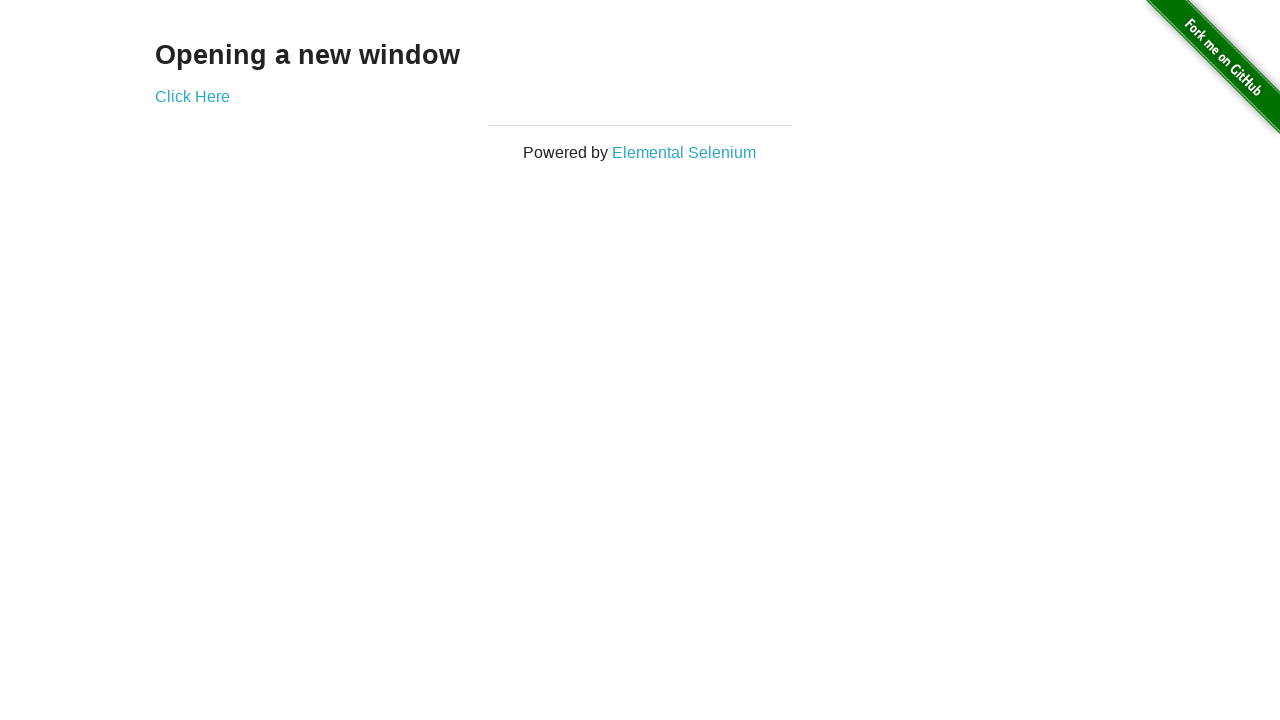

Clicked 'Click Here' link to open new window at (192, 96) on xpath=//a[normalize-space()='Click Here']
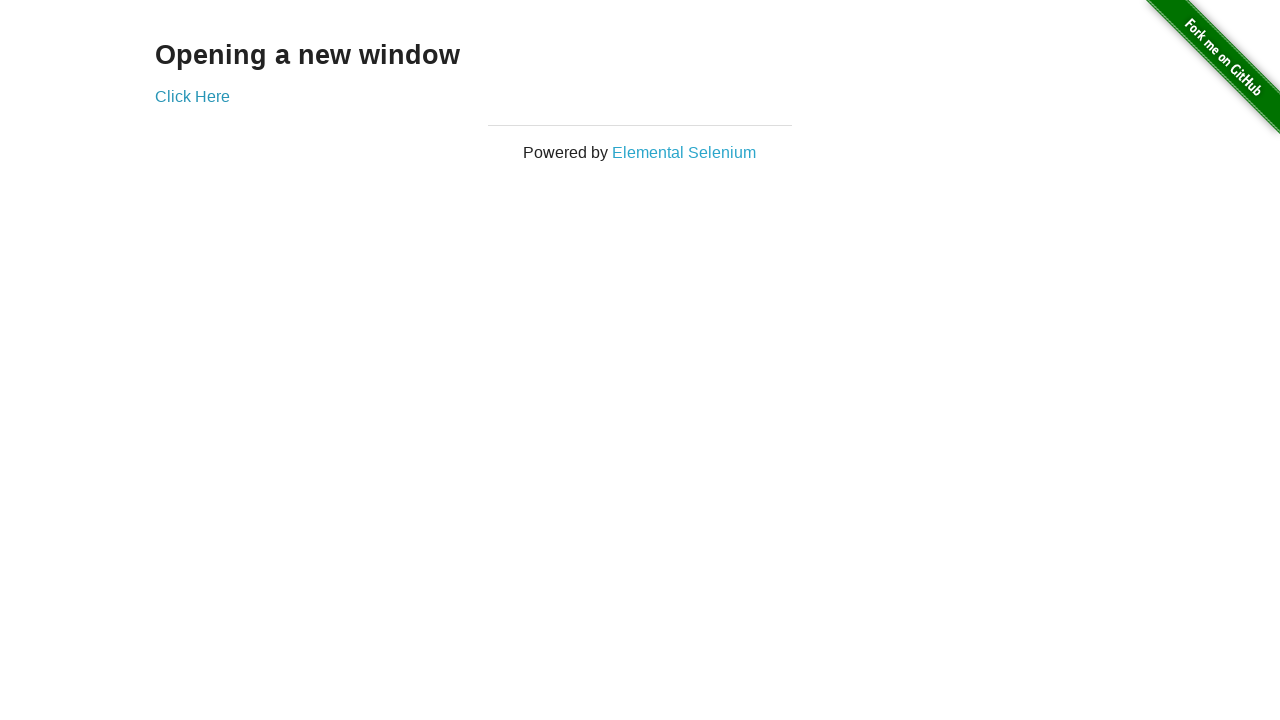

Captured new window page object
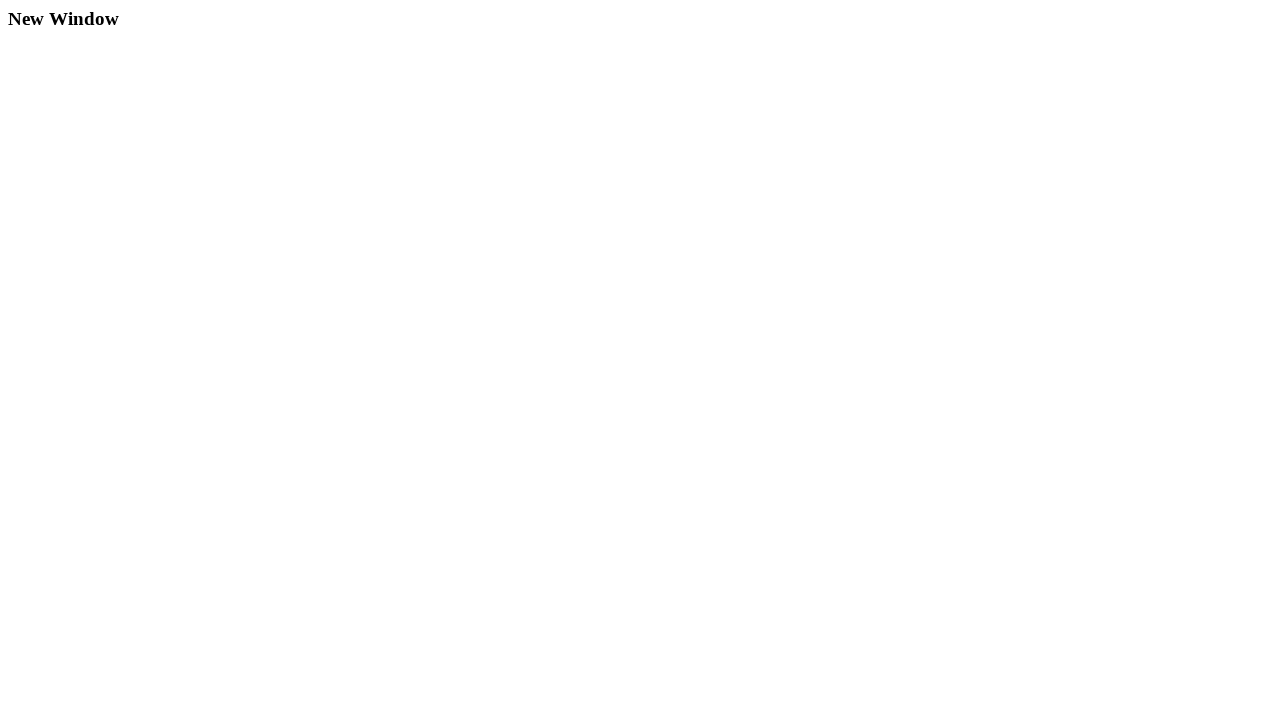

New window finished loading
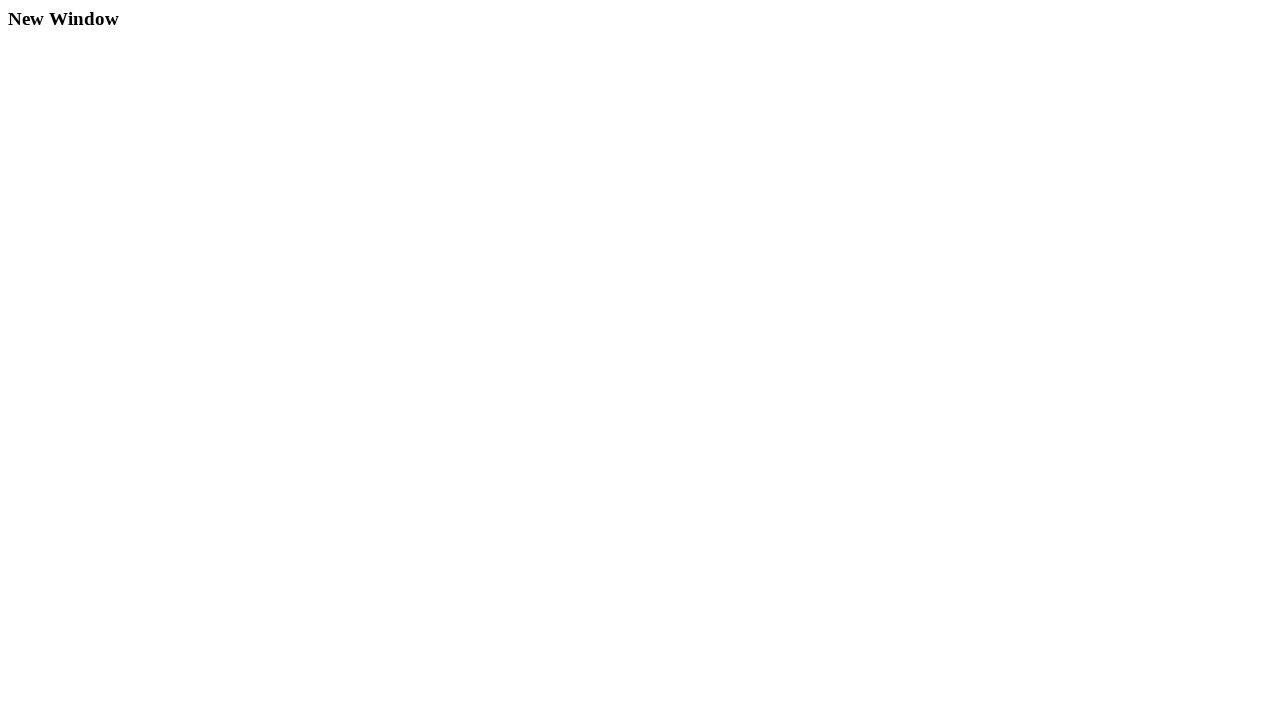

Retrieved new window title: New Window
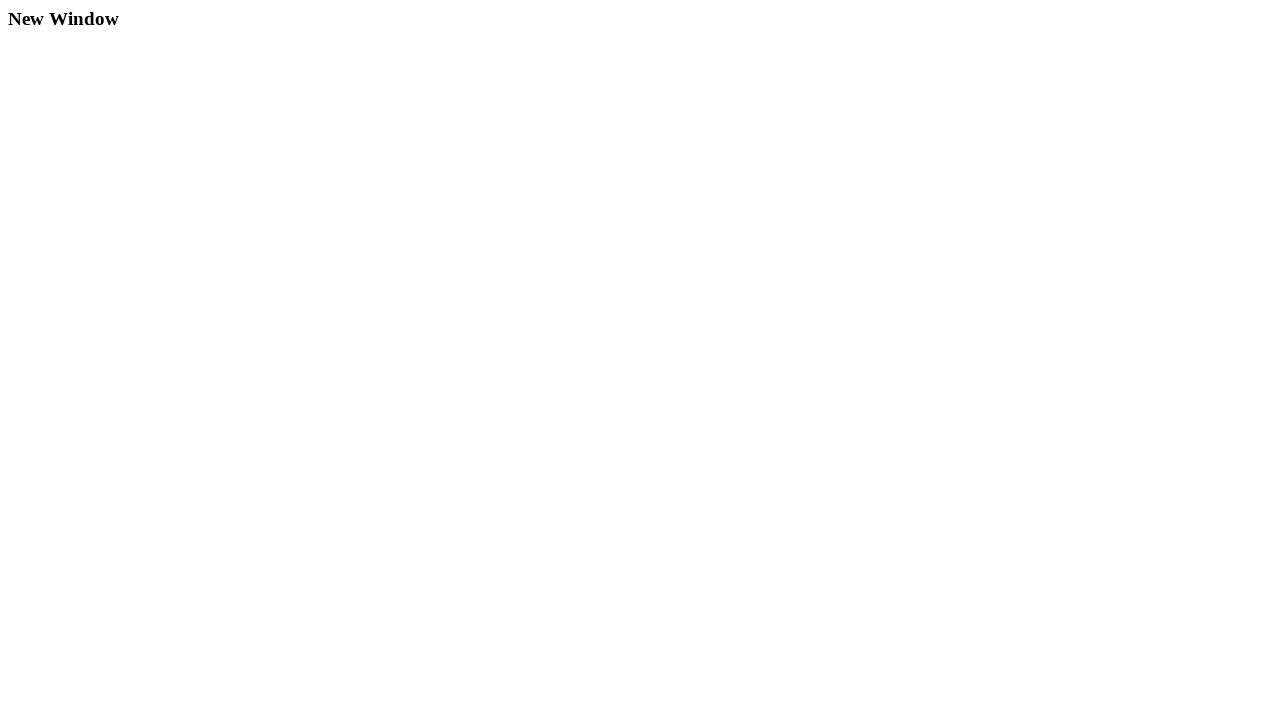

Closed the new window
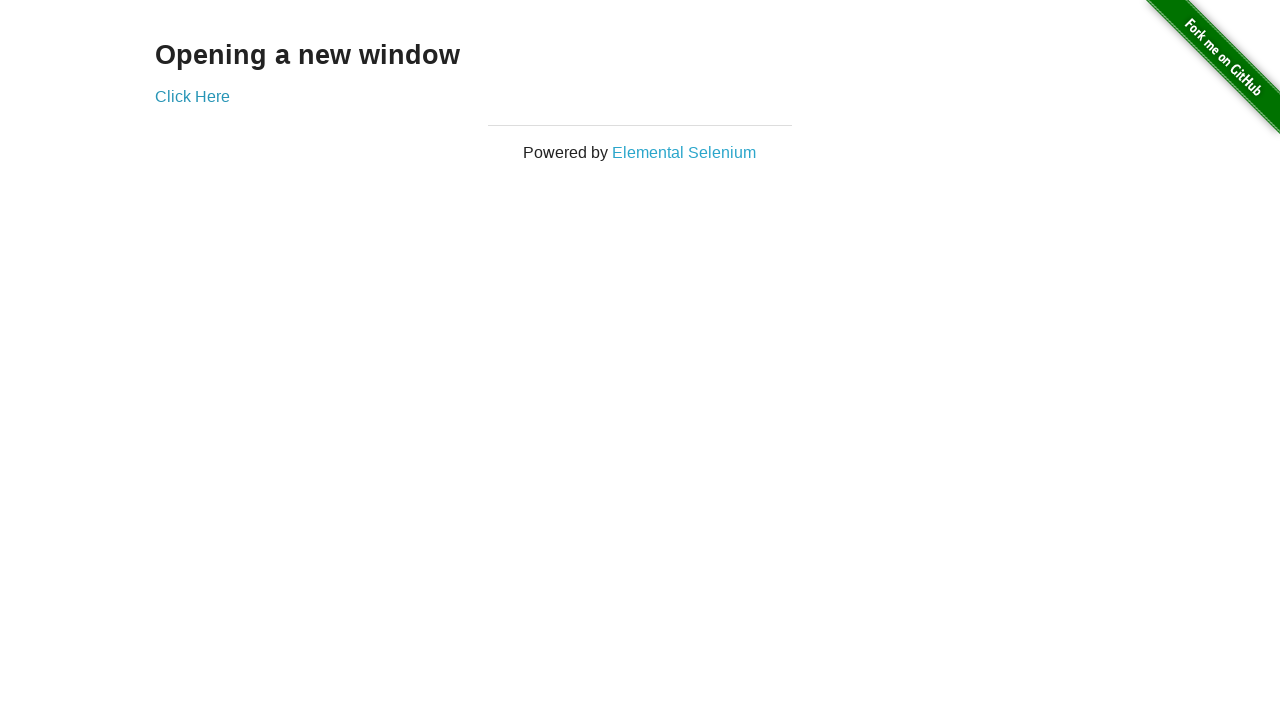

Verified original window is still active
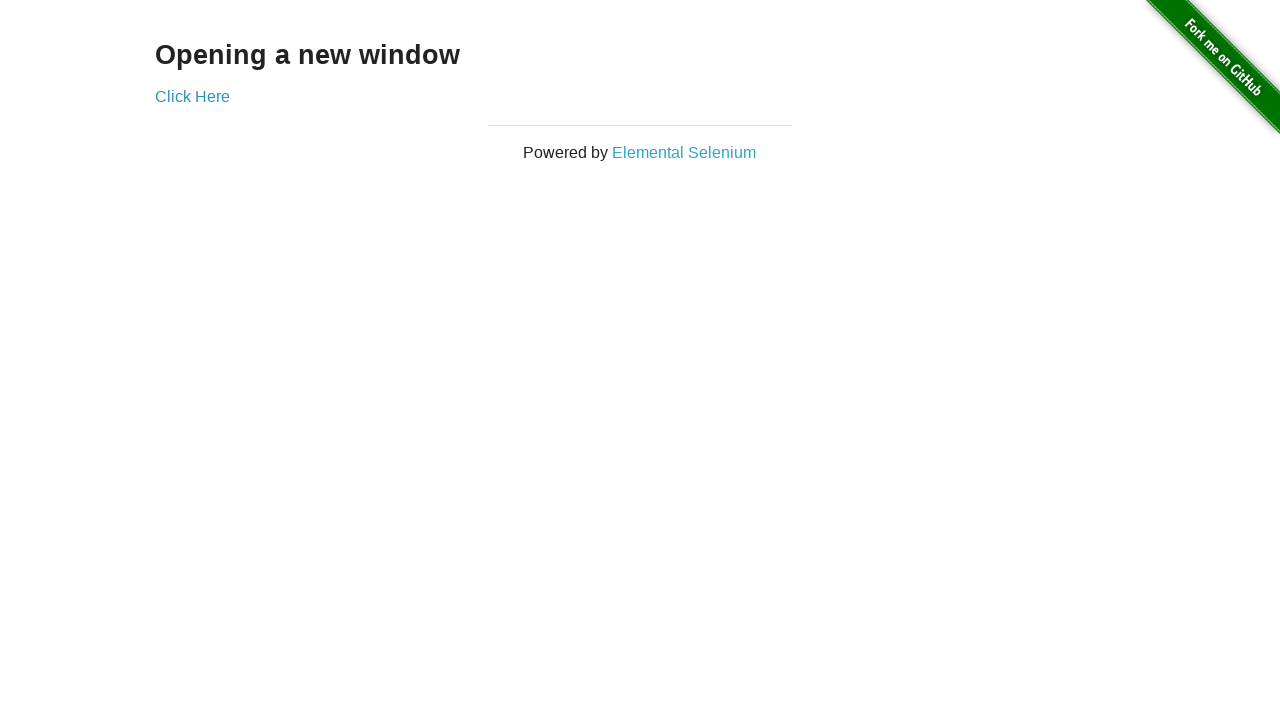

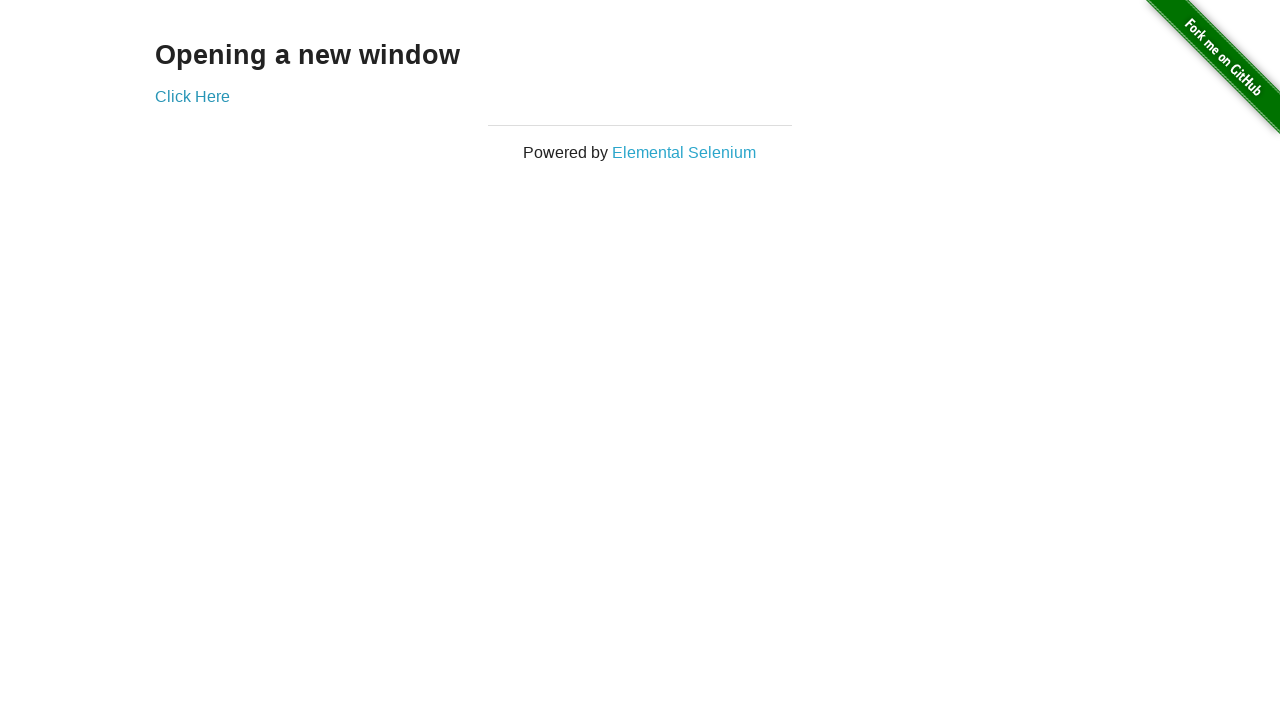